Tests clicking the Buttons menu item in the Elements section and verifies navigation to the buttons page

Starting URL: https://demoqa.com/elements

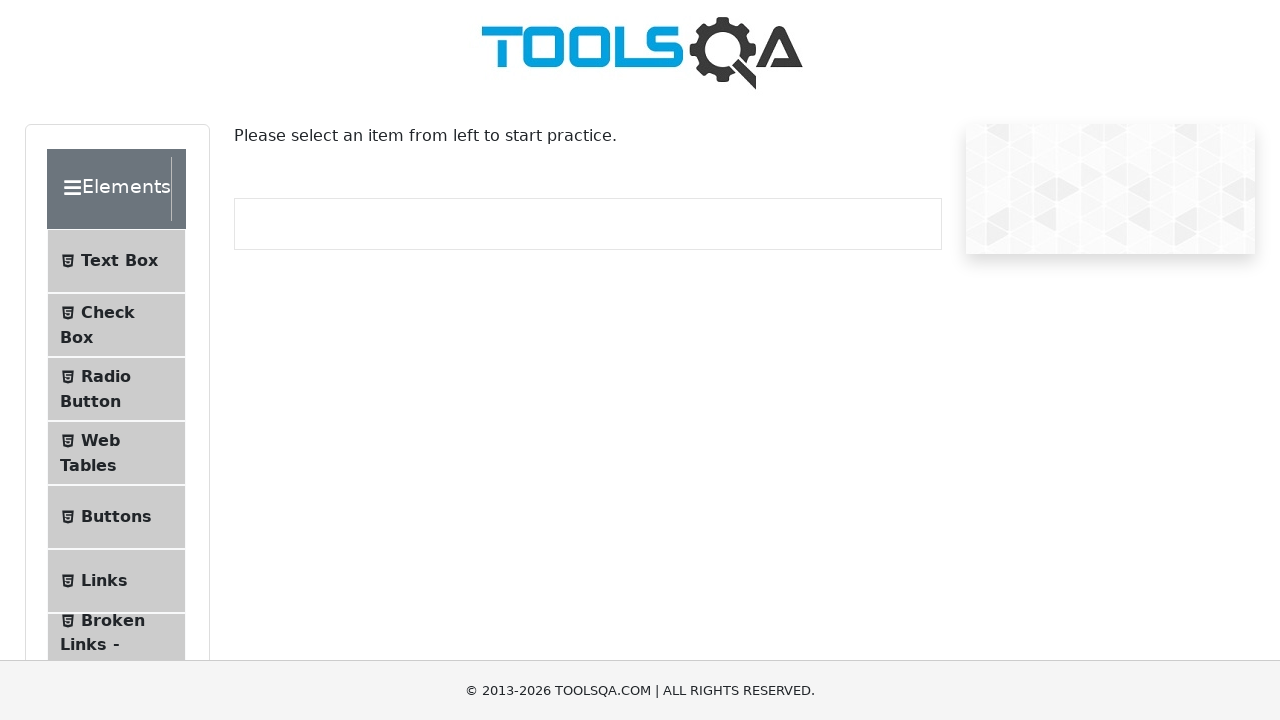

Clicked Buttons menu item in Elements section at (116, 517) on text=Buttons
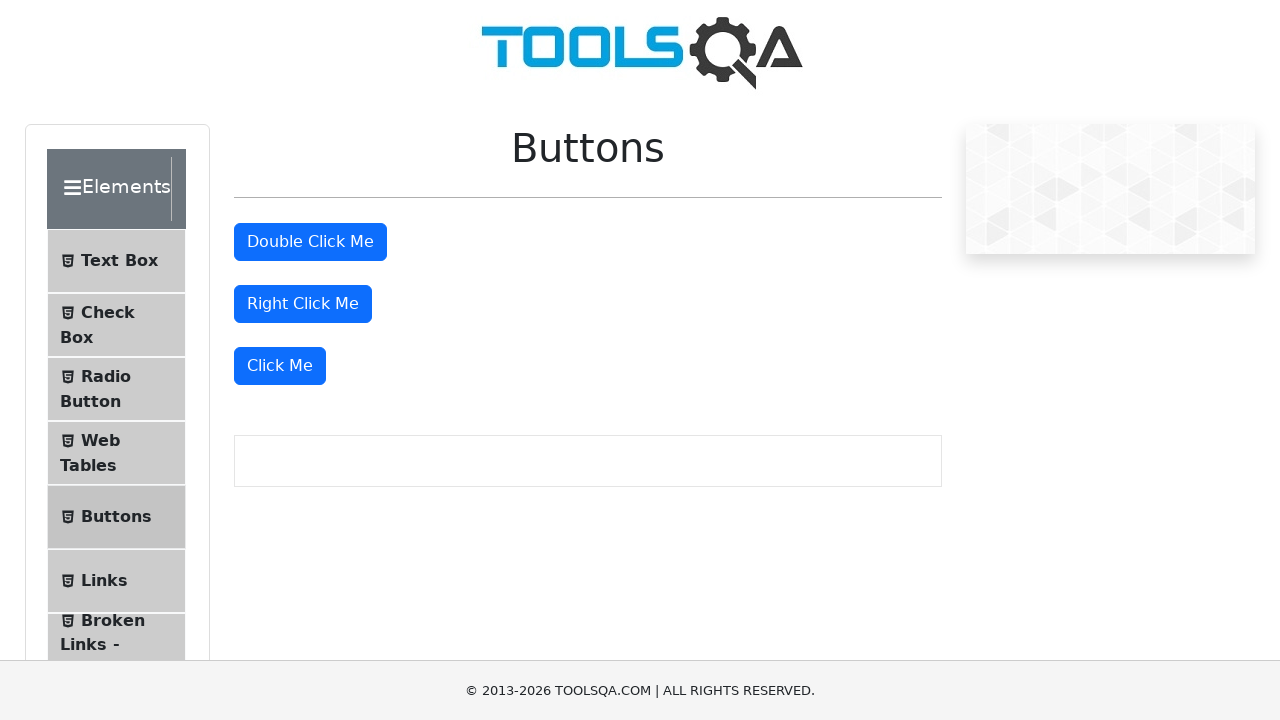

Navigated to buttons page
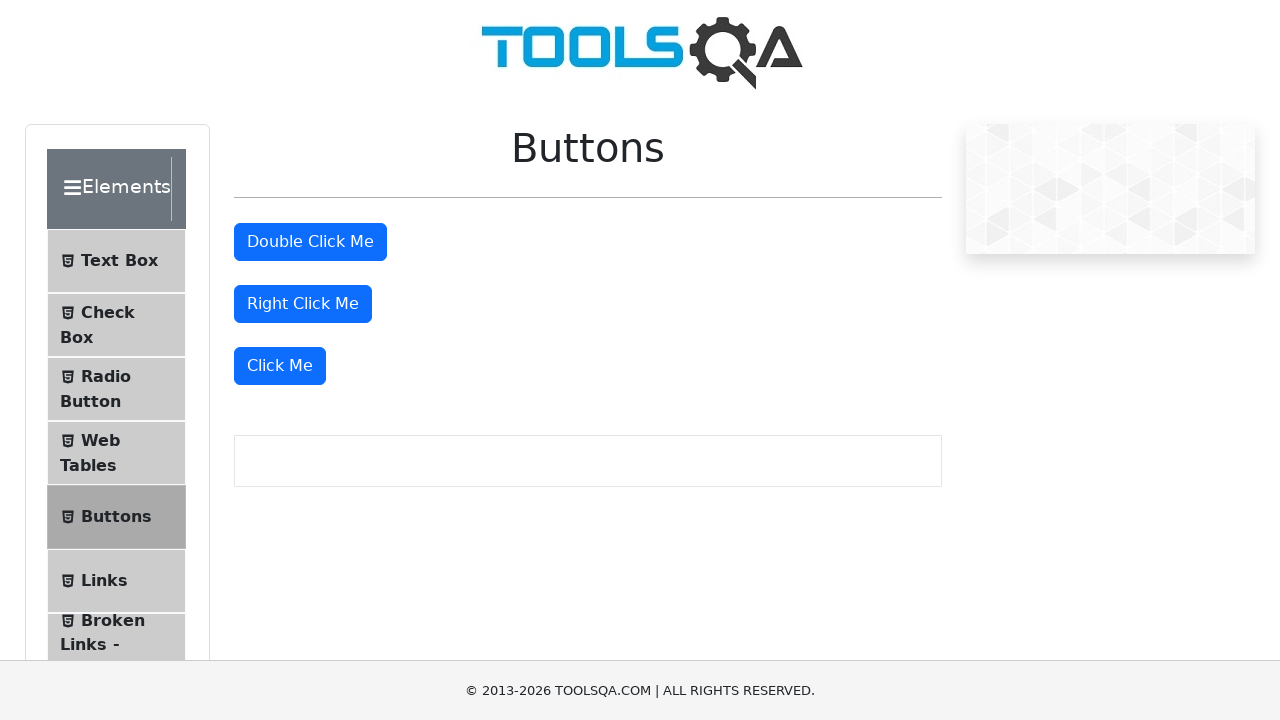

Double click button element loaded on the page
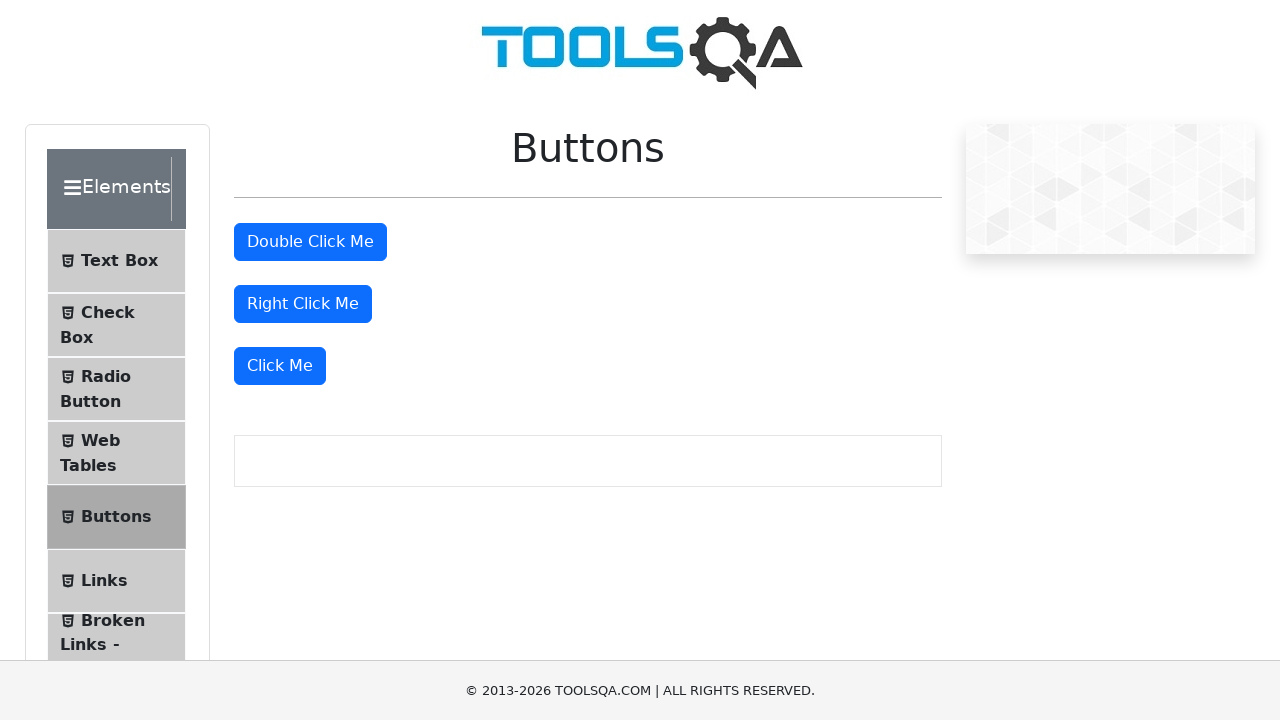

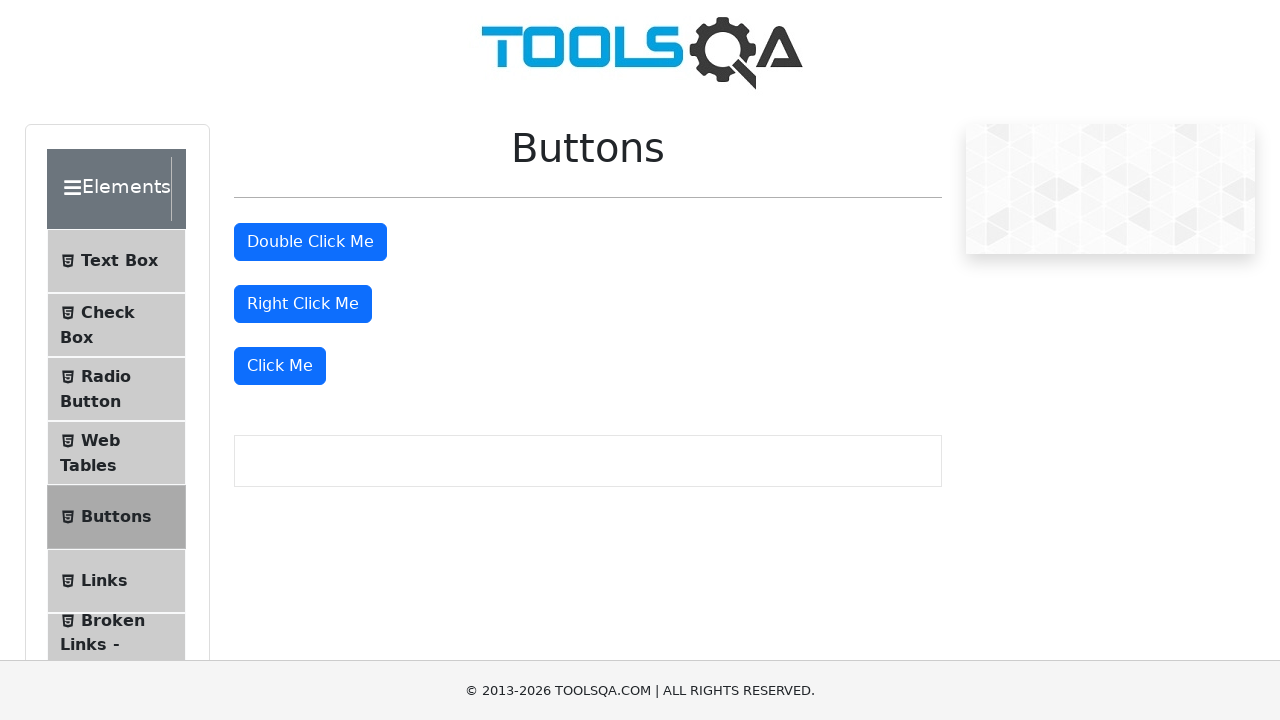